Navigates to the Browse Languages section and verifies Language and Author column headers

Starting URL: http://www.99-bottles-of-beer.net/

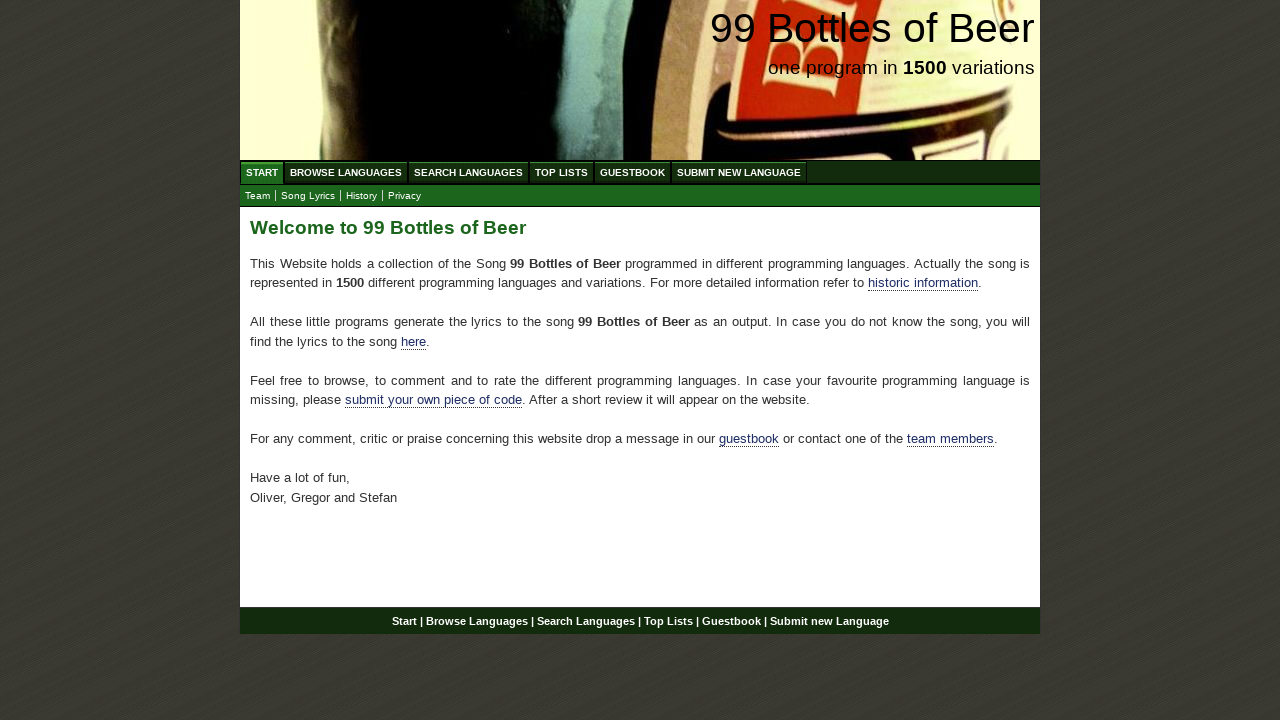

Clicked on Browse Languages link at (346, 172) on #navigation #menu li a[href='/abc.html']
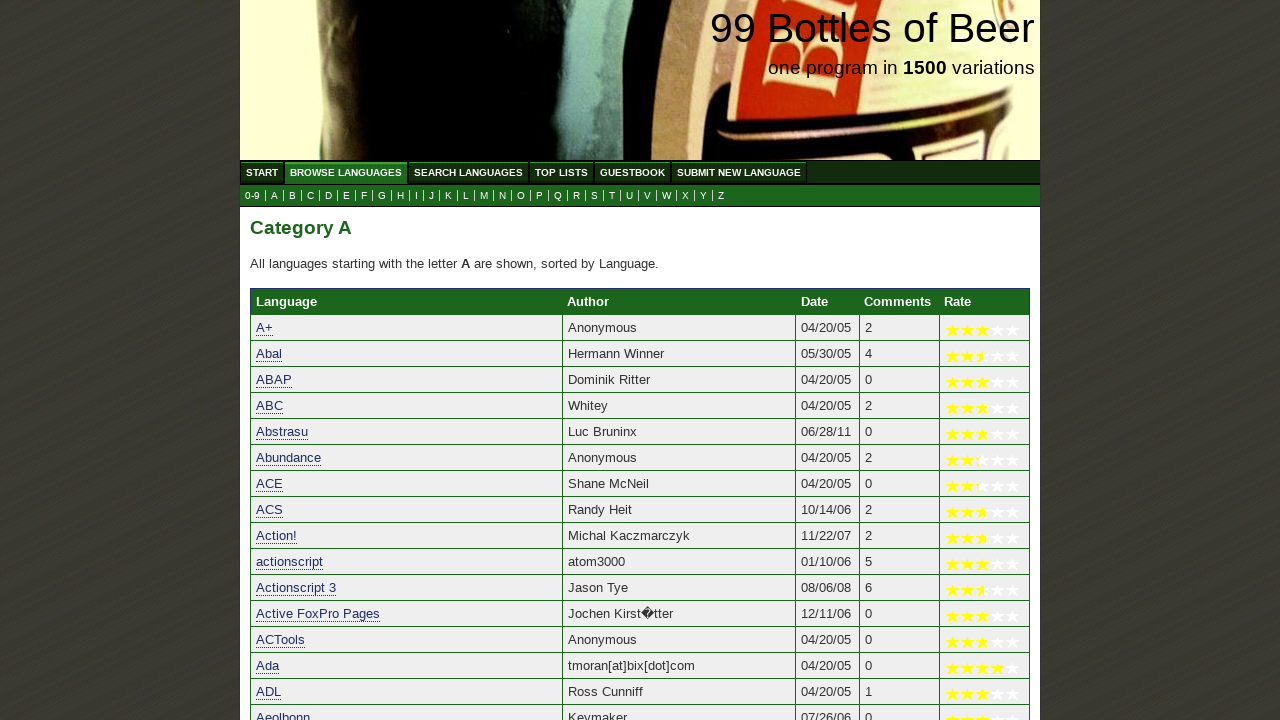

Verified Language column header is visible
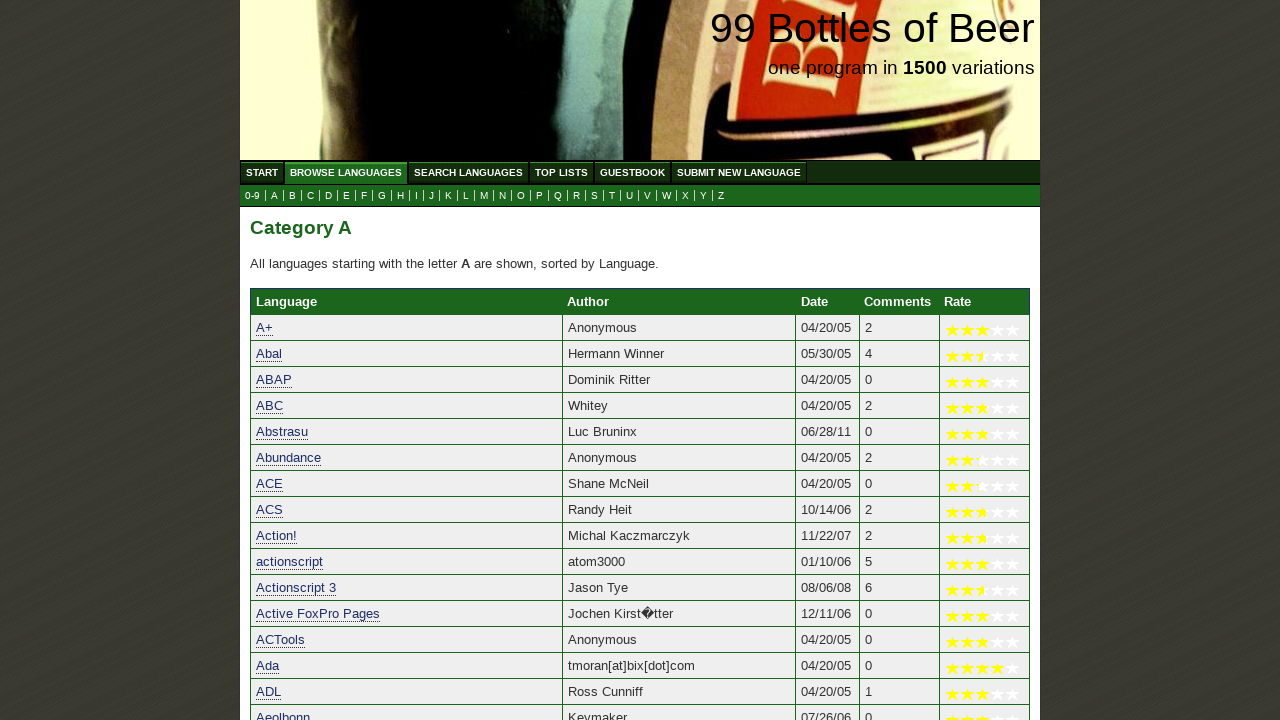

Verified Author column header is visible
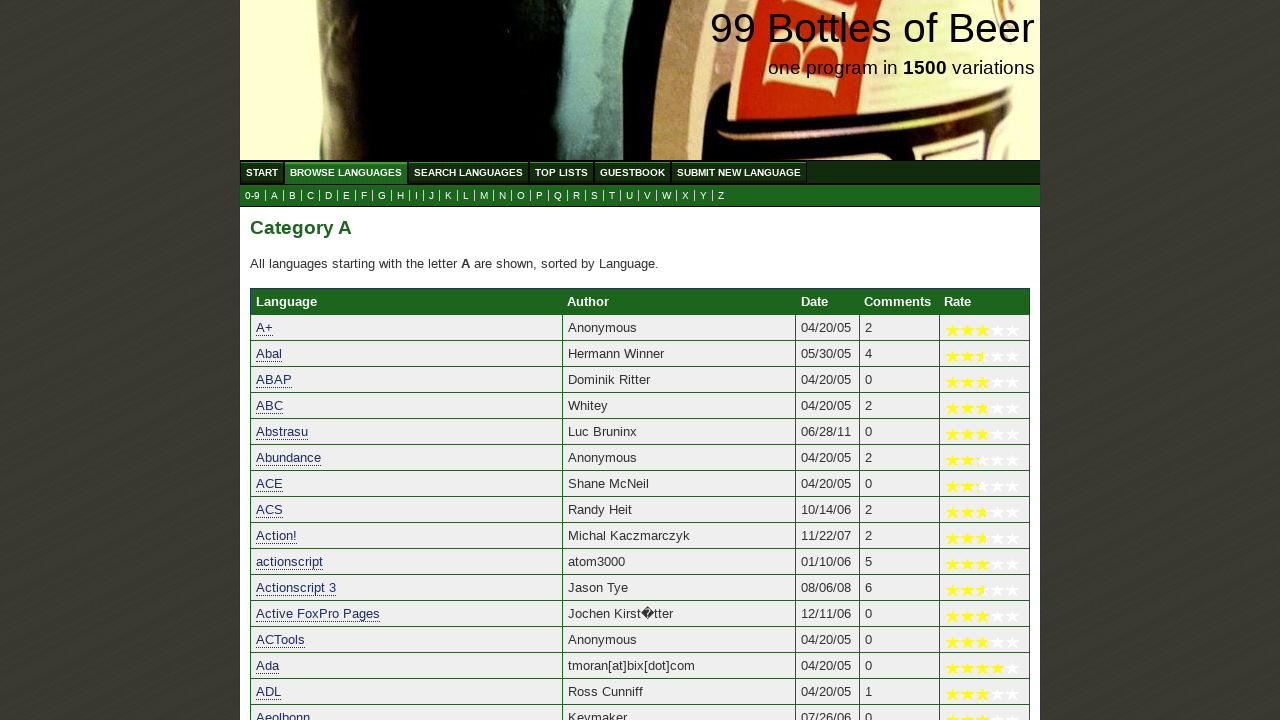

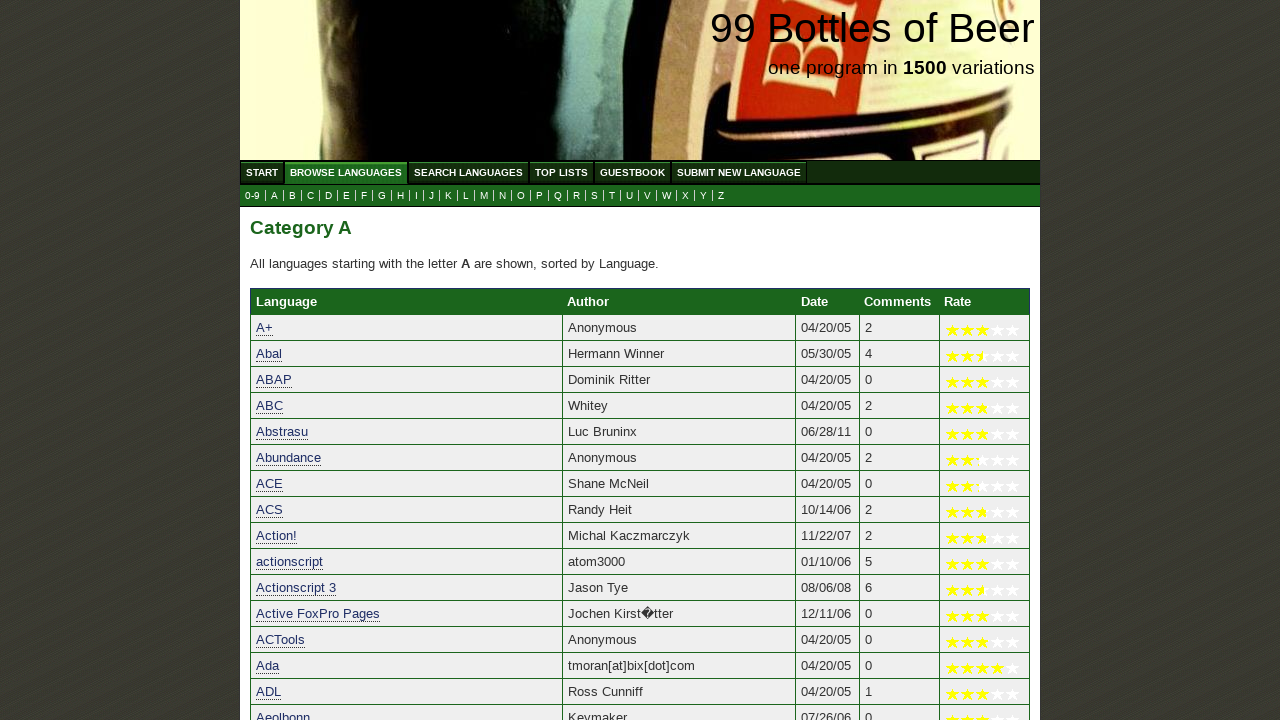